Opens a small modal dialog, closes it, and verifies the large modal button is still visible

Starting URL: https://demoqa.com/modal-dialogs

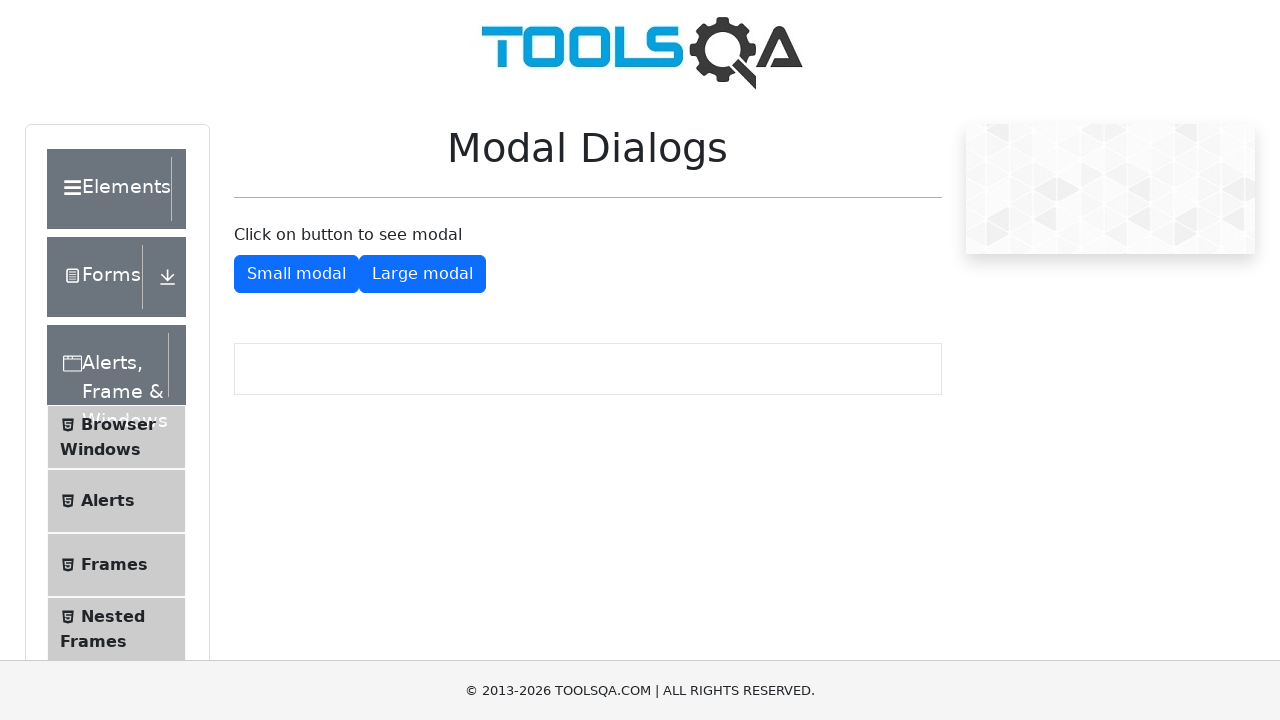

Clicked button to open small modal dialog at (296, 274) on #showSmallModal
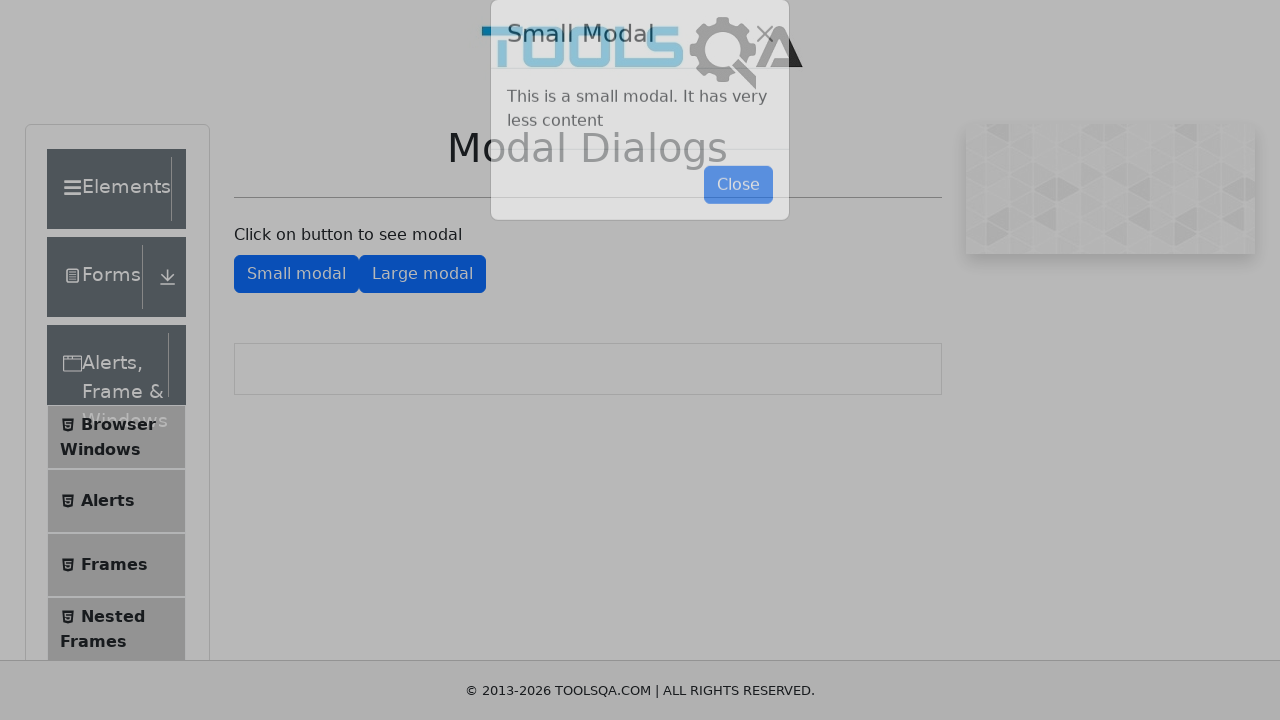

Clicked button to close small modal dialog at (738, 214) on #closeSmallModal
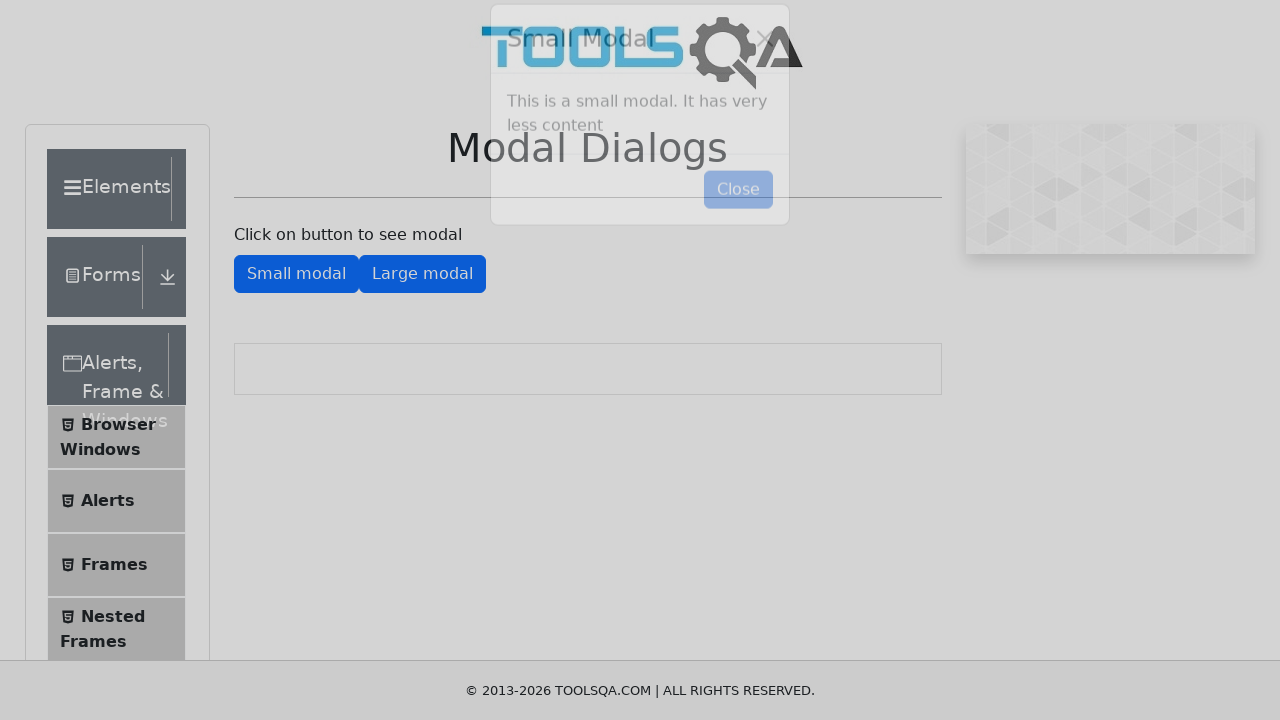

Verified large modal button is still visible after closing small modal
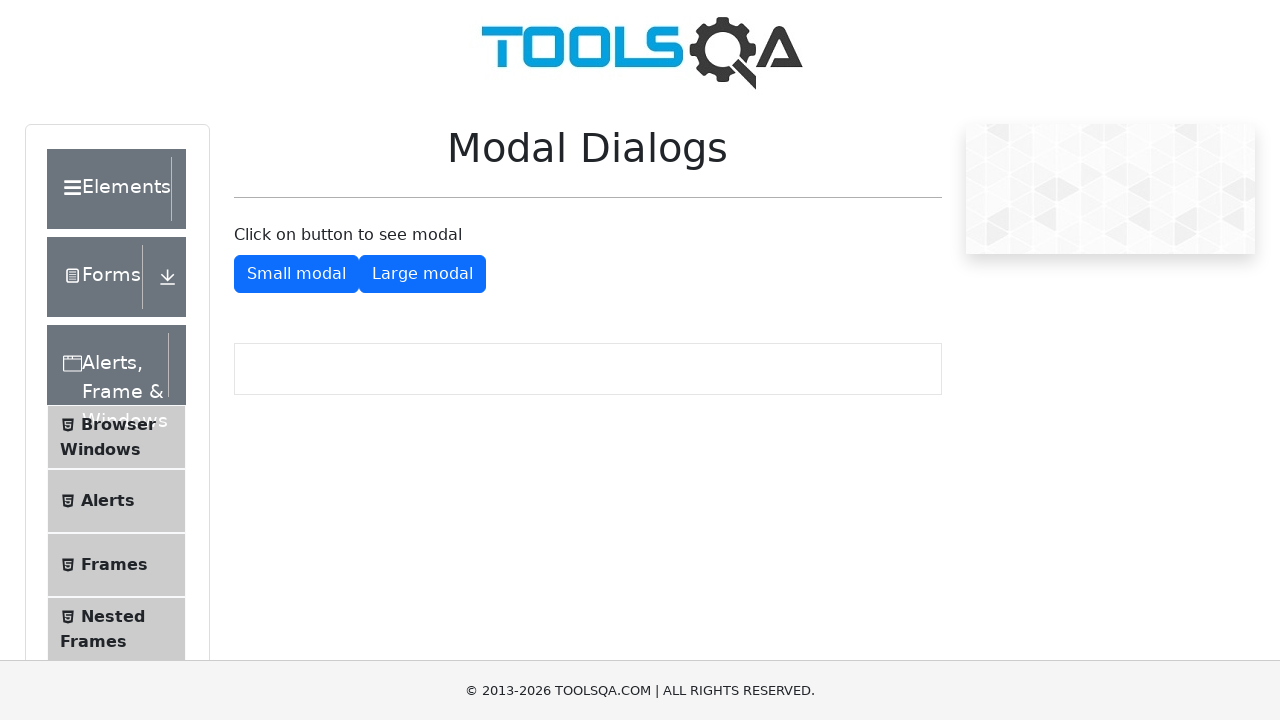

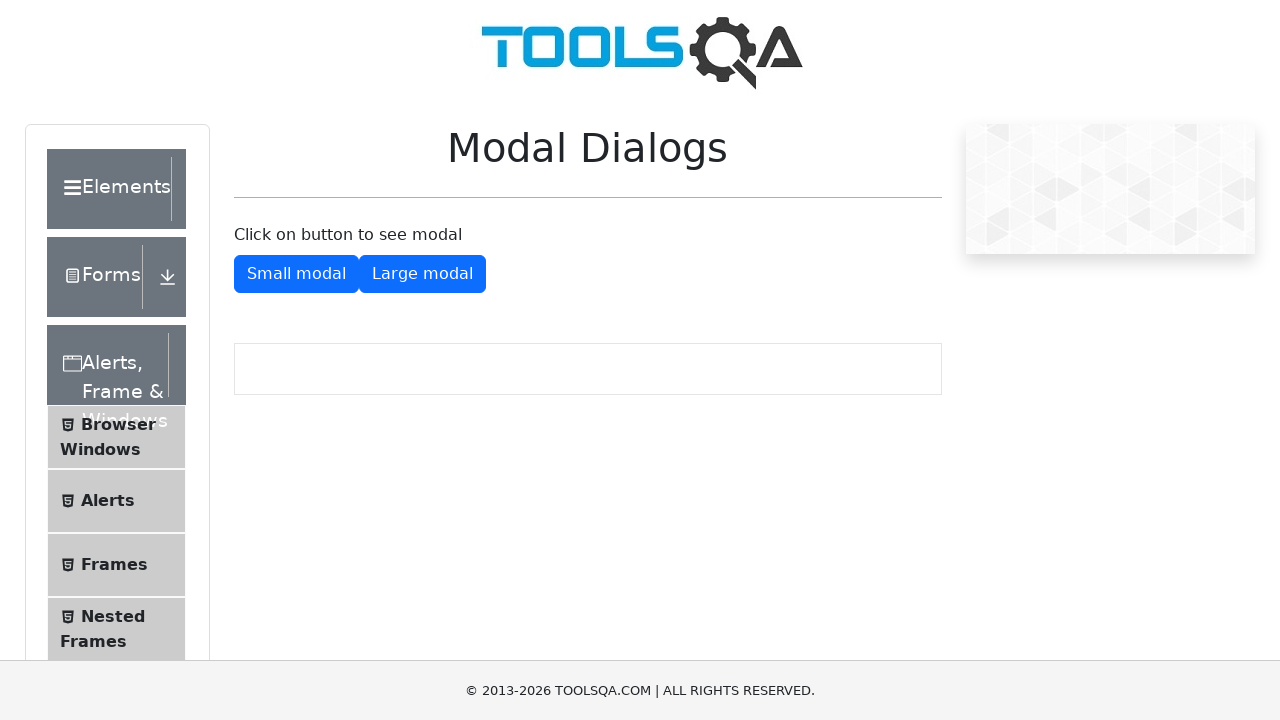